Tests login form validation by entering only a username without password and verifying the appropriate error message is displayed

Starting URL: https://www.saucedemo.com/

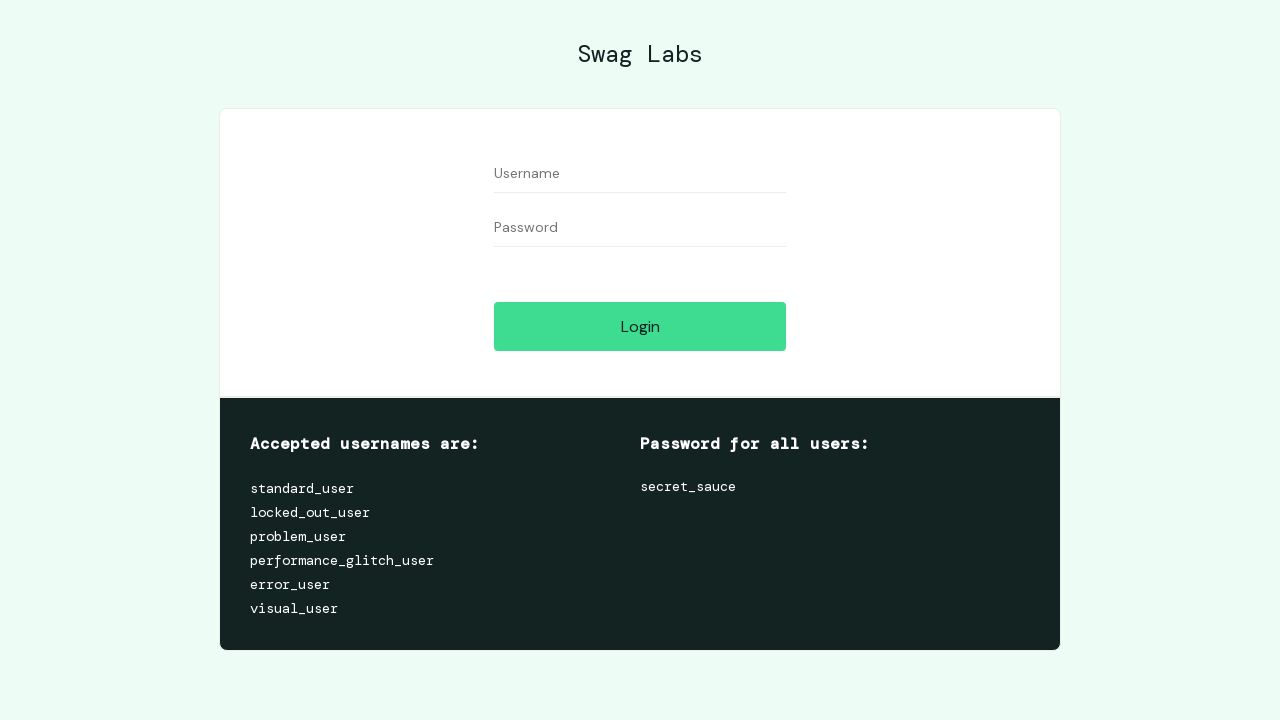

Entered username '1' in the username field on #user-name
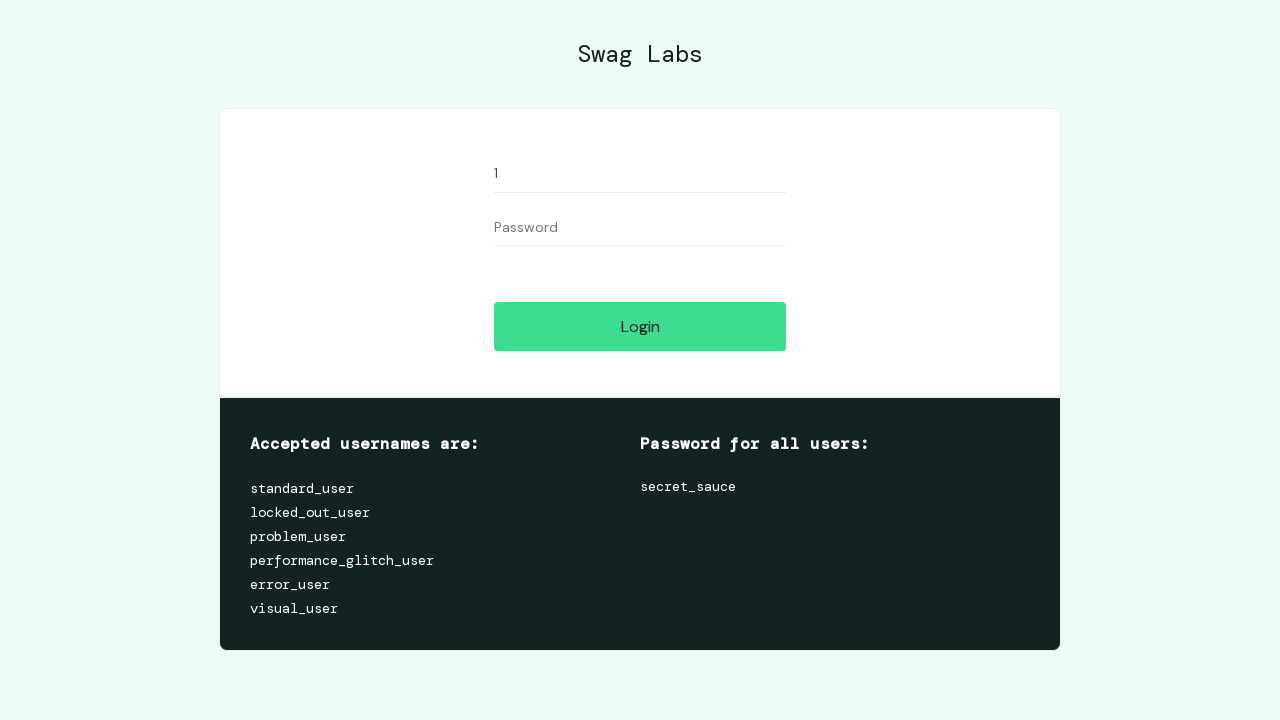

Clicked the login button at (640, 326) on #login-button
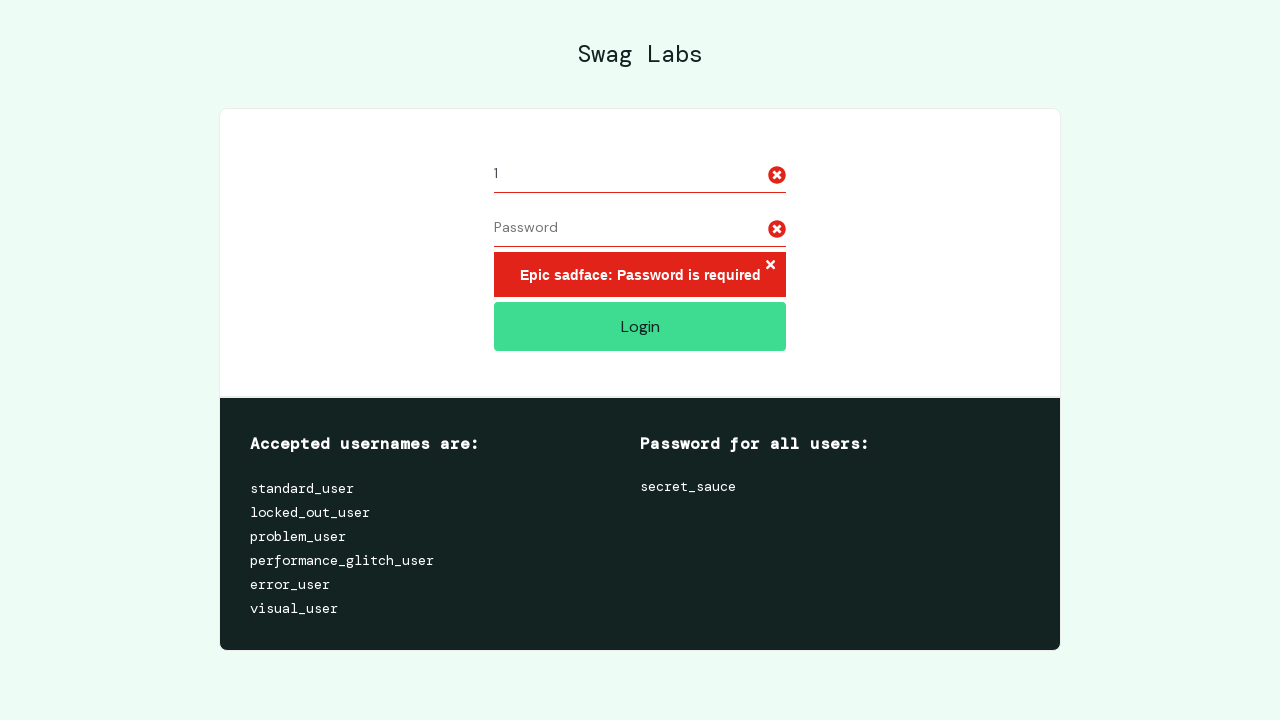

Error message appeared indicating password is required
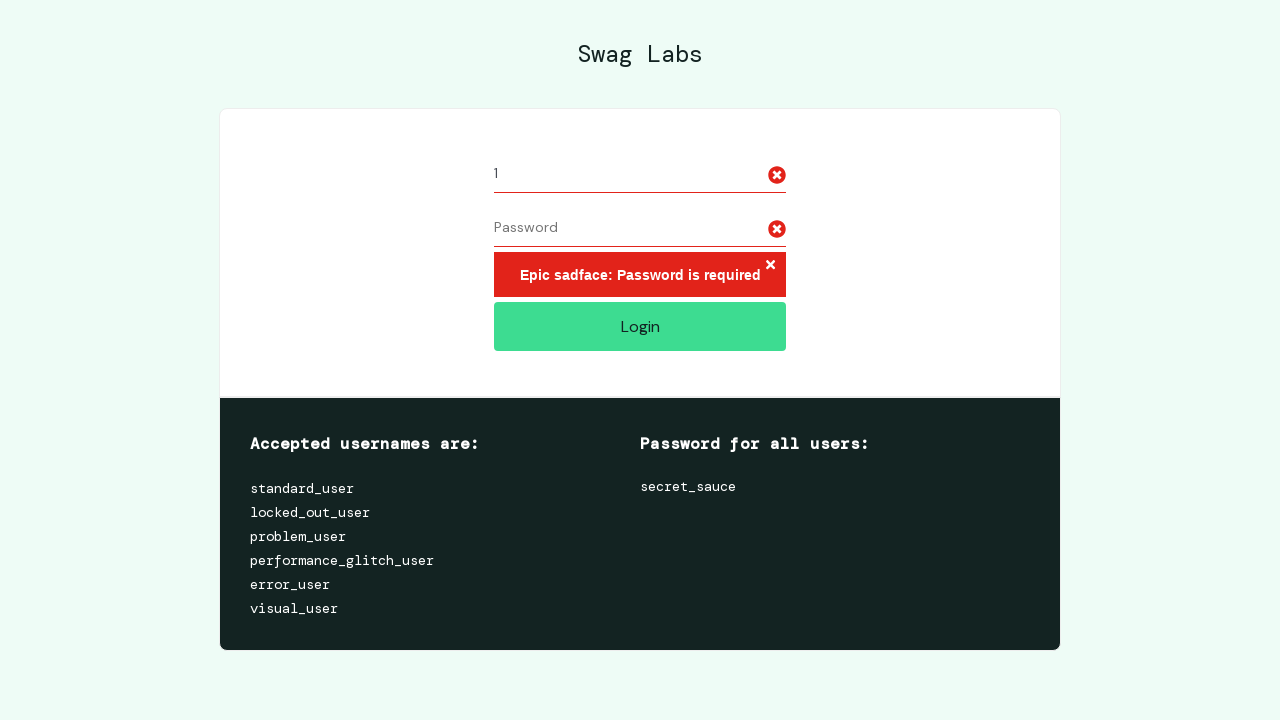

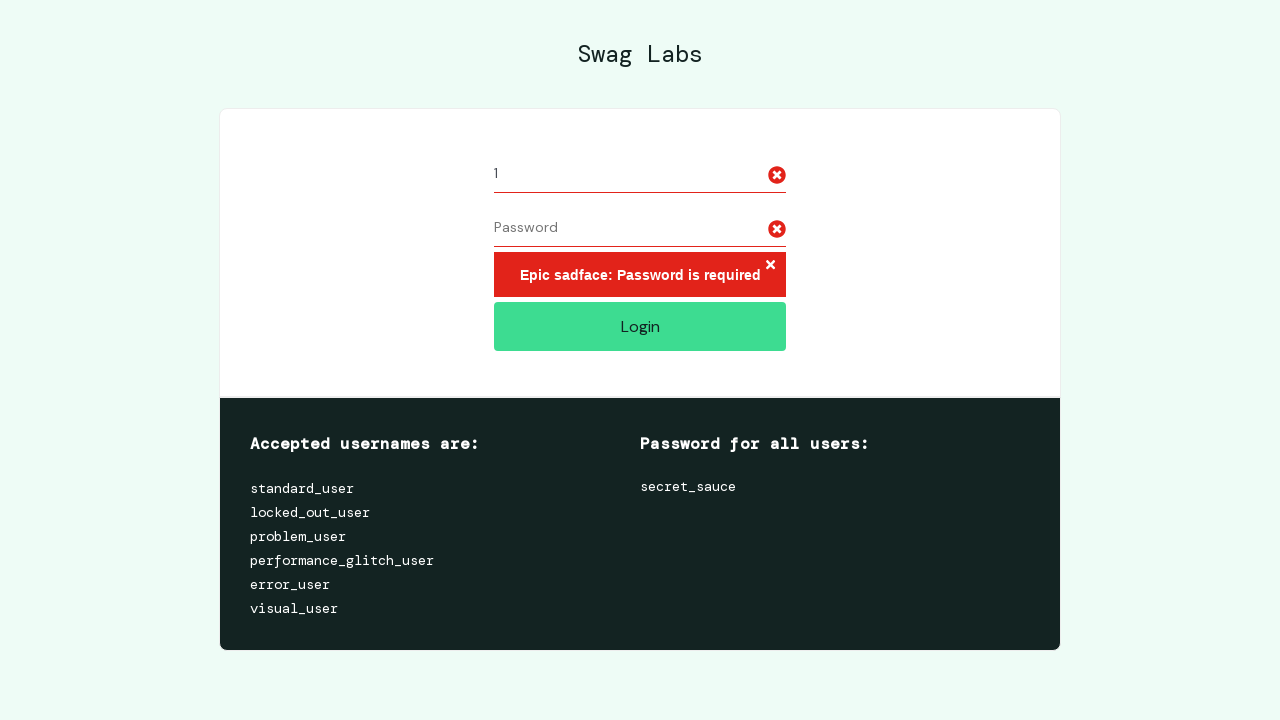